Tests form interaction by extracting a value from an image's custom attribute, calculating a mathematical result, filling an input field with the computed value, clicking two checkboxes, and submitting the form.

Starting URL: http://suninjuly.github.io/get_attribute.html

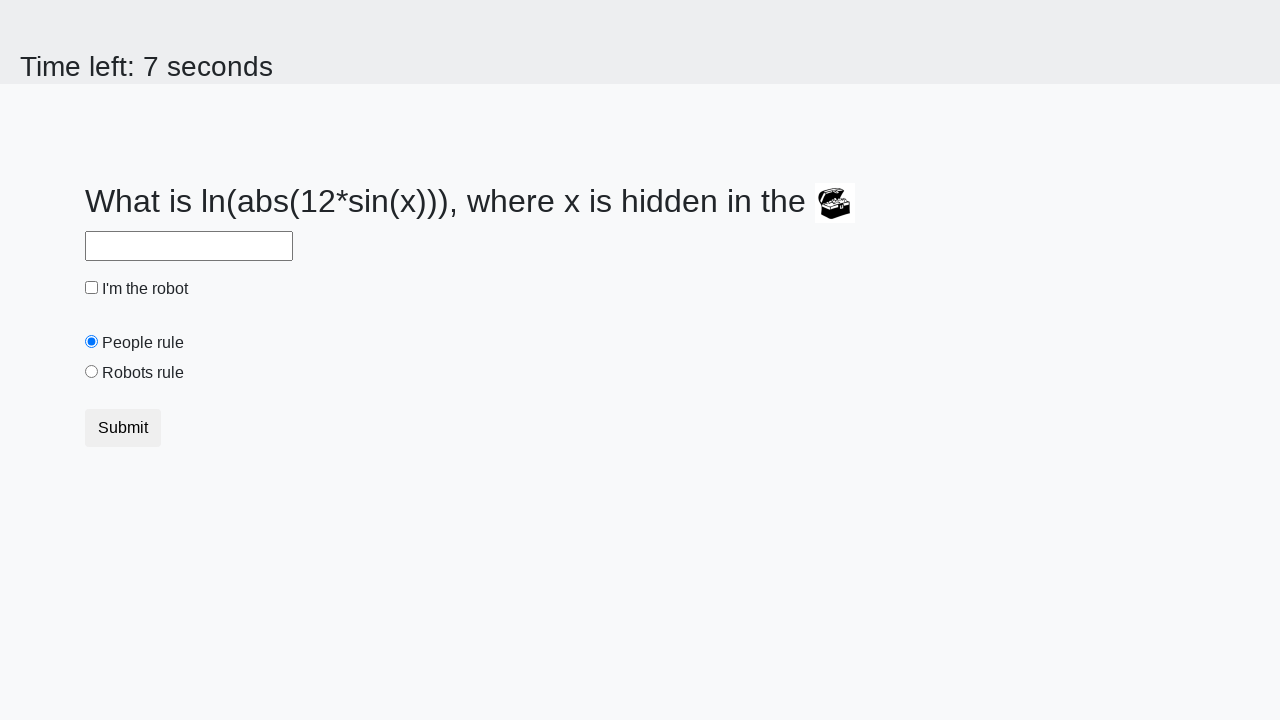

Located image element
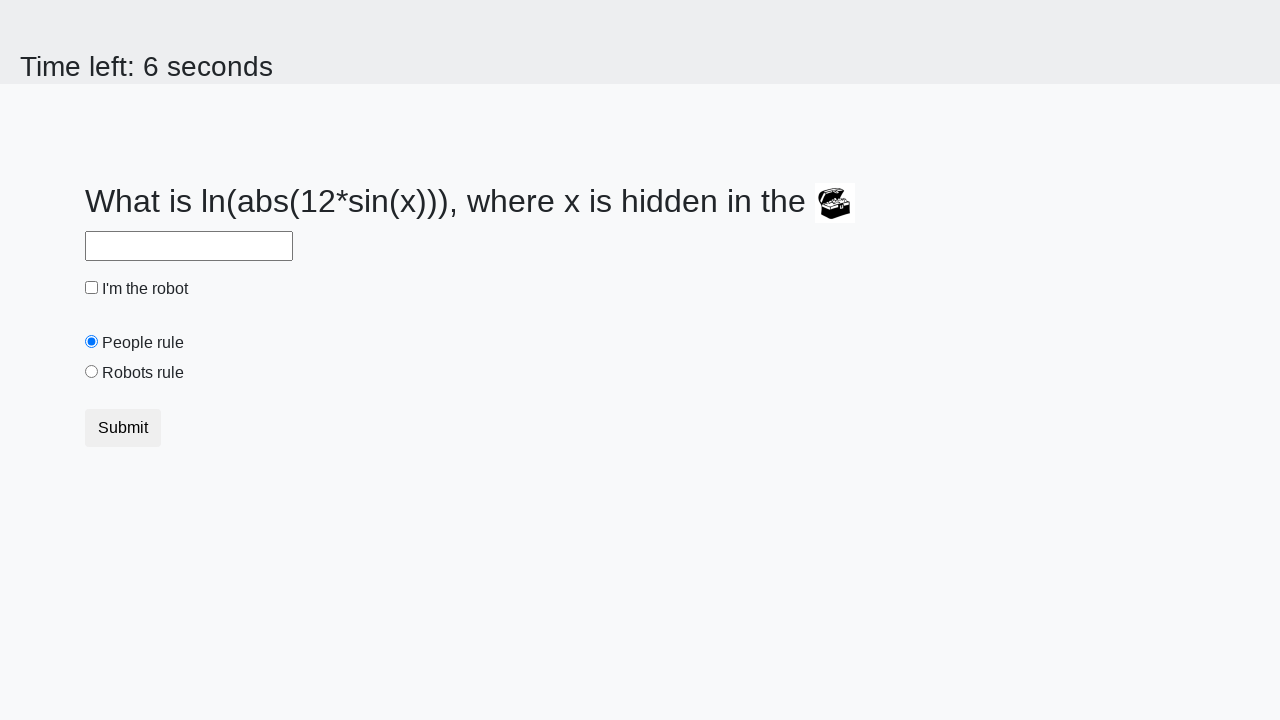

Extracted valuex attribute from image: 294
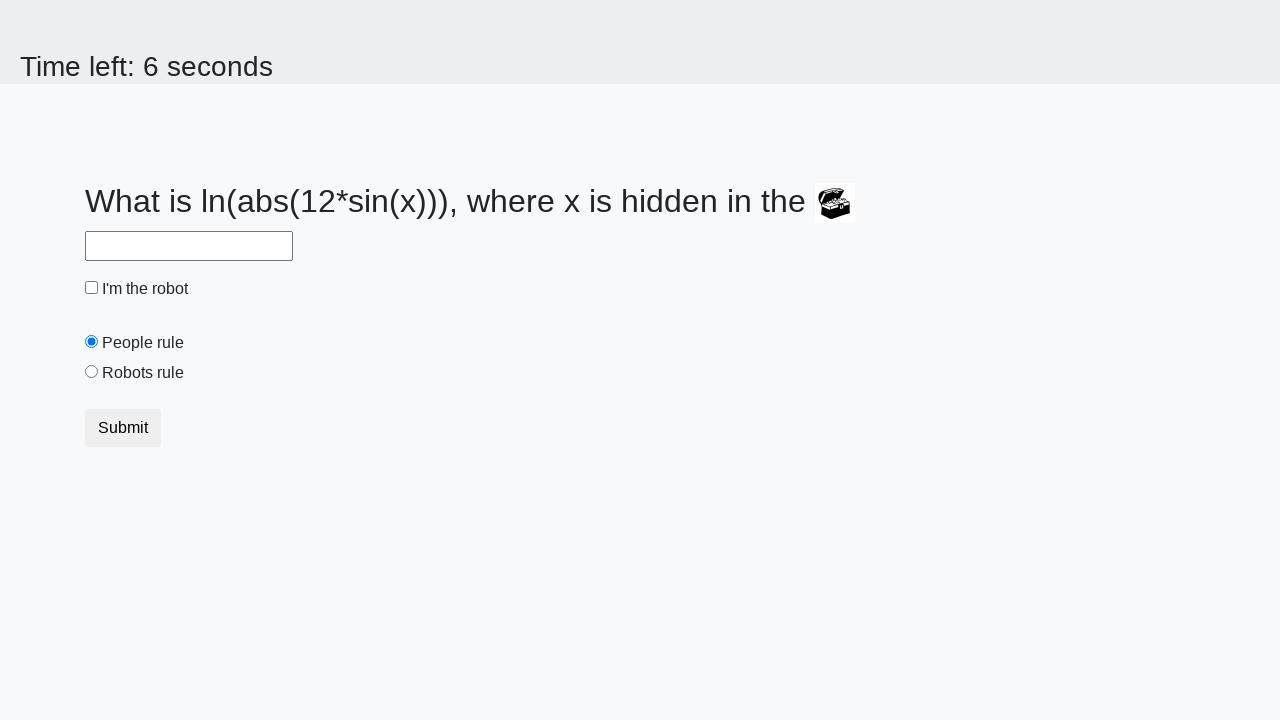

Calculated mathematical result: log(abs(12*sin(294))) = 2.4504290590569813
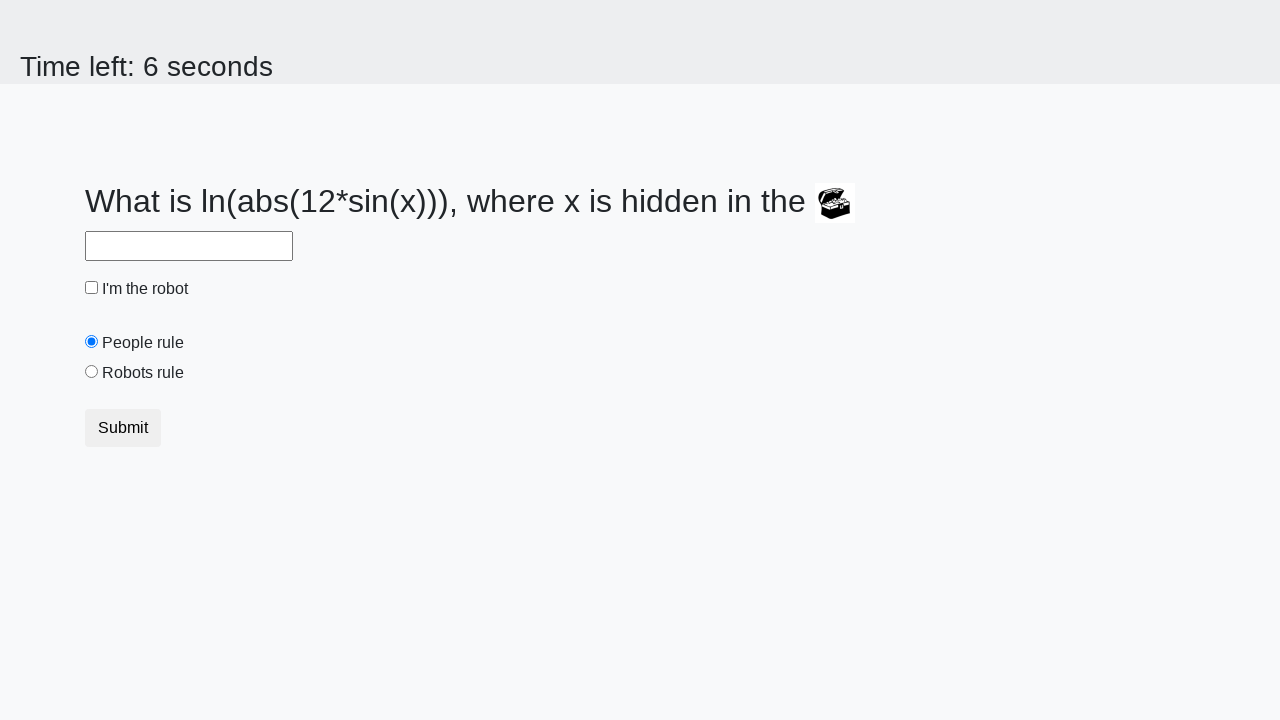

Filled input field with calculated value: 2.4504290590569813 on input
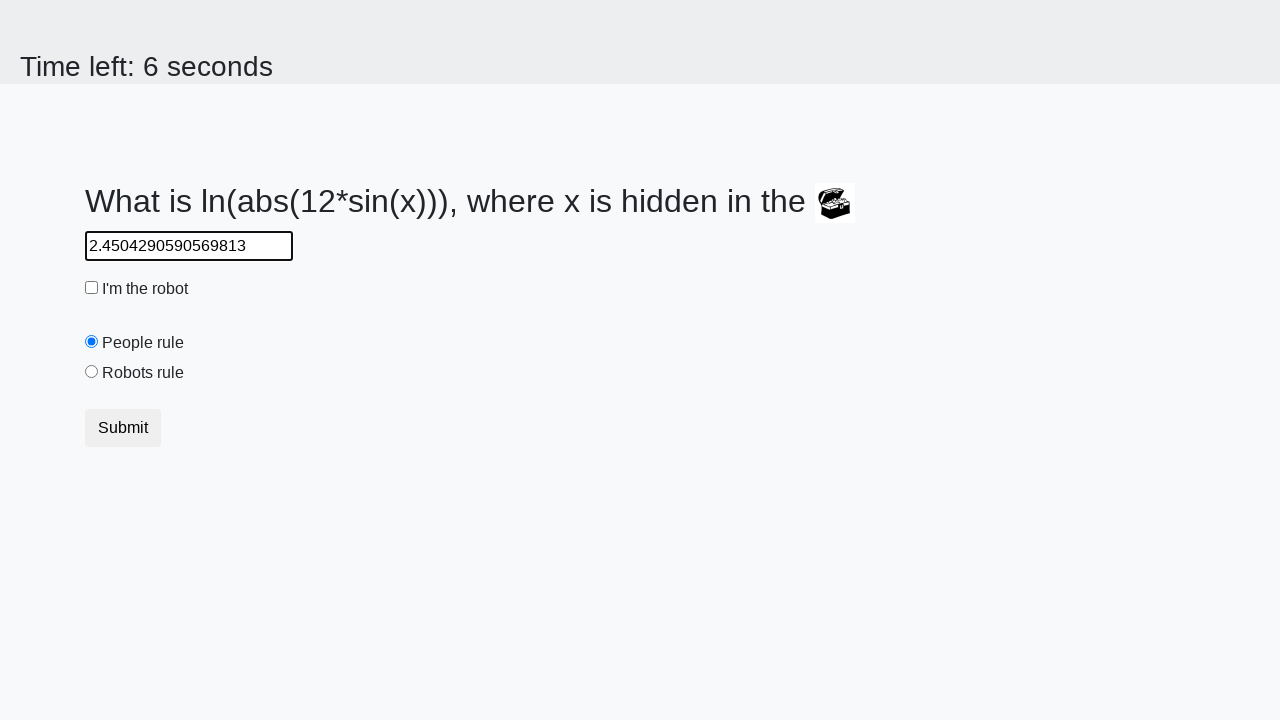

Clicked robot checkbox at (92, 288) on #robotCheckbox
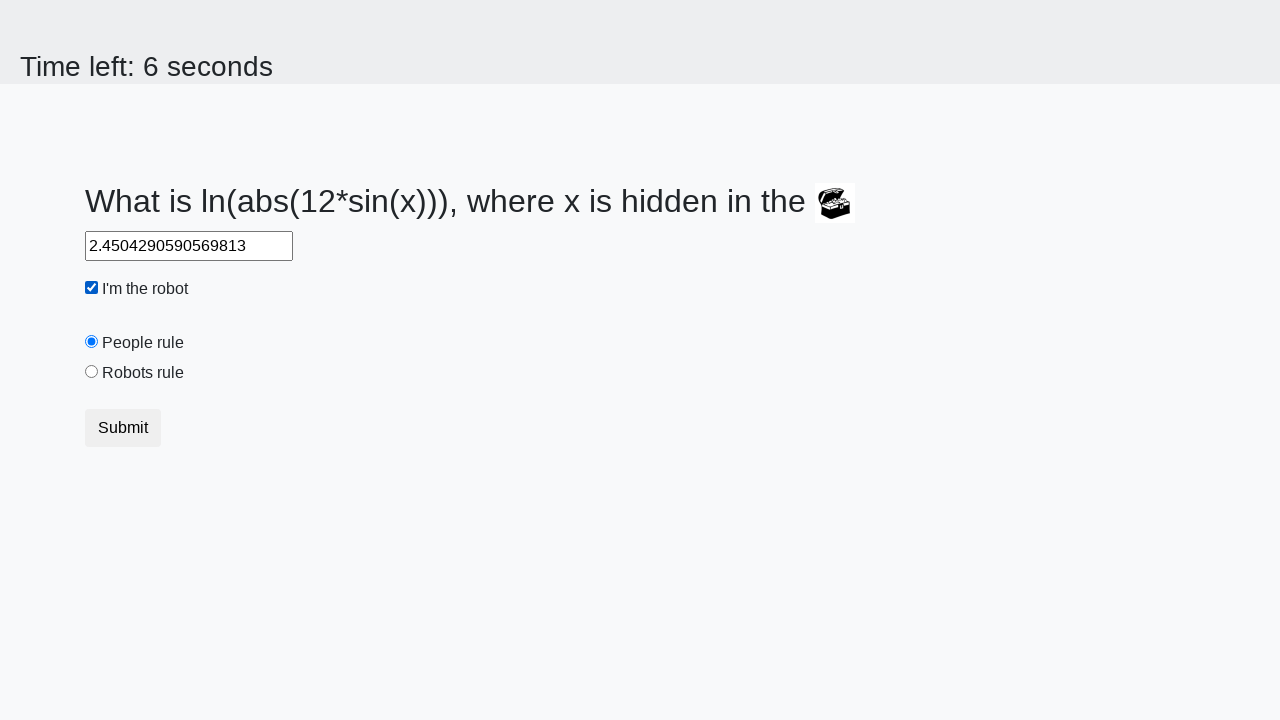

Clicked robots rule checkbox at (92, 372) on #robotsRule
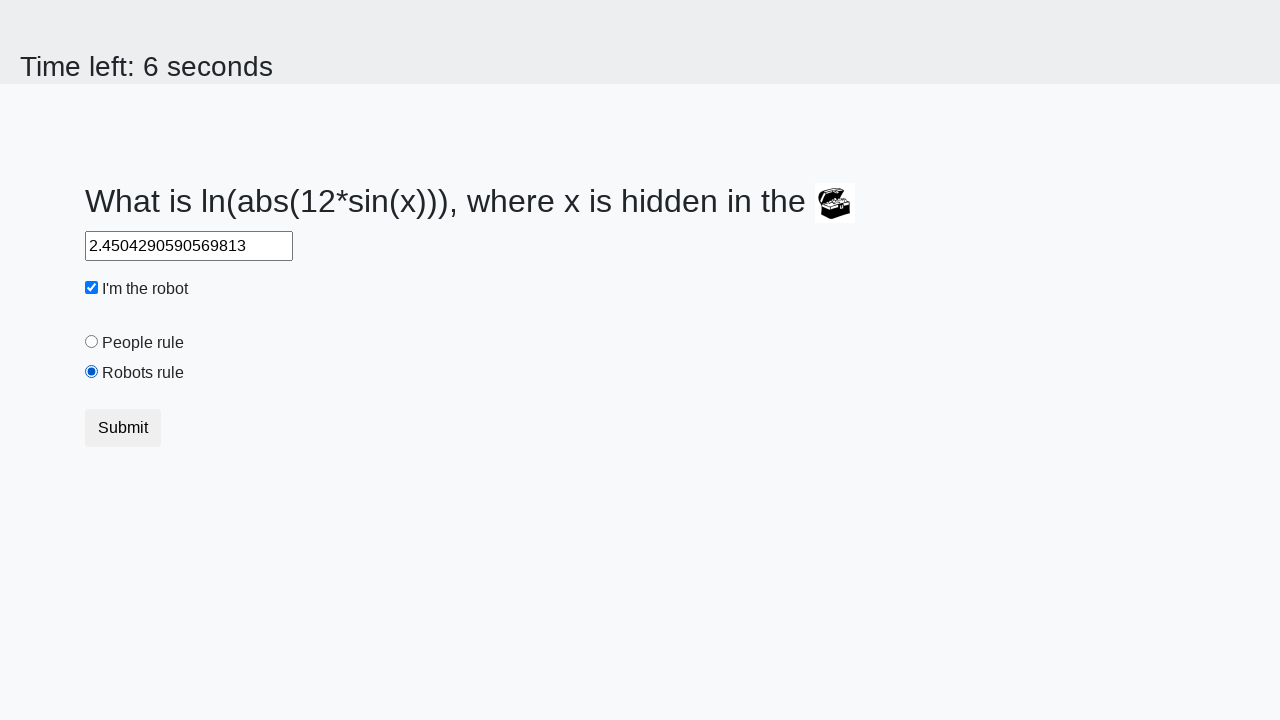

Clicked submit button at (123, 428) on button.btn
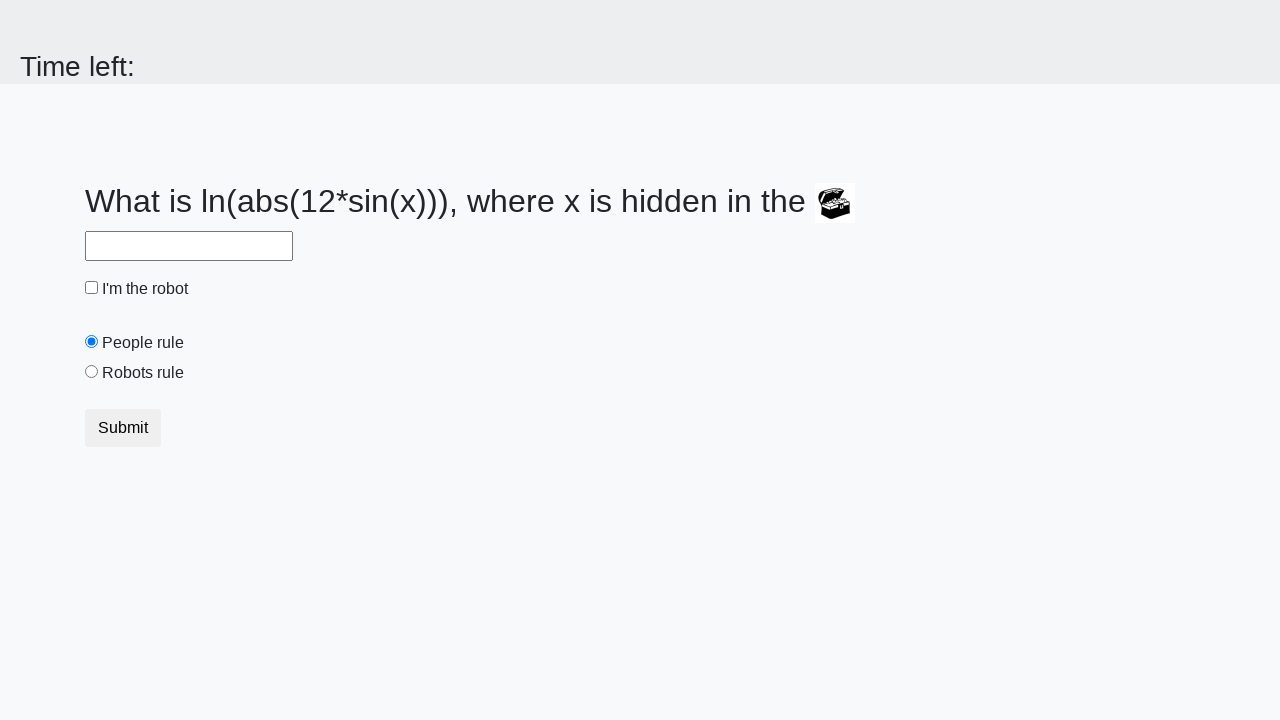

Waited for page to process (1000ms)
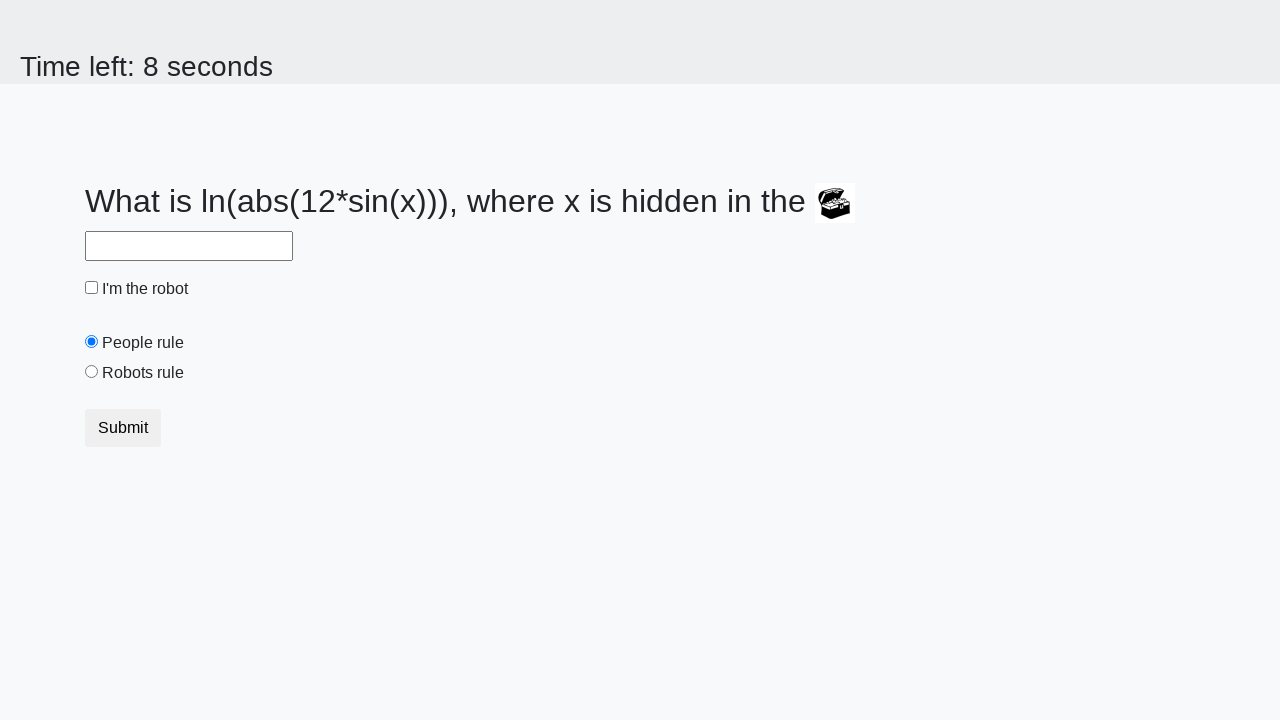

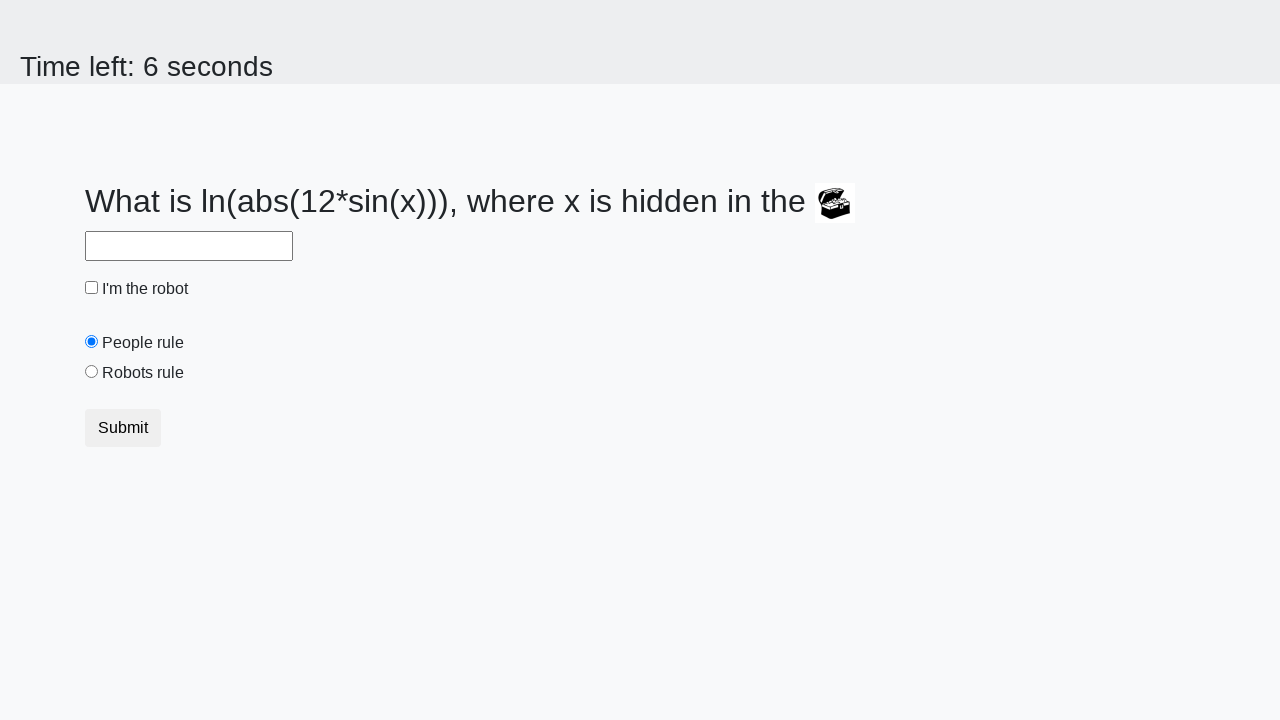